Tests hover functionality by hovering over multiple images and verifying that user information is displayed when hovering

Starting URL: https://practice.cydeo.com/hovers

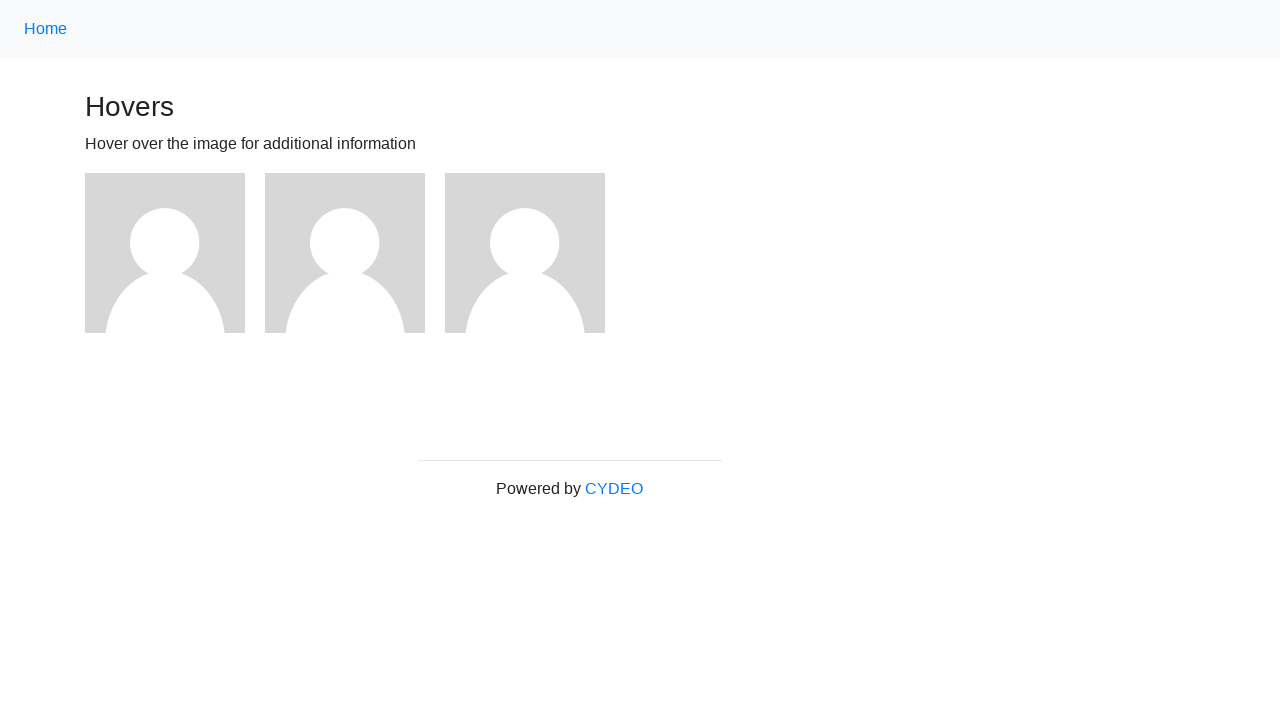

Located all figure elements containing images
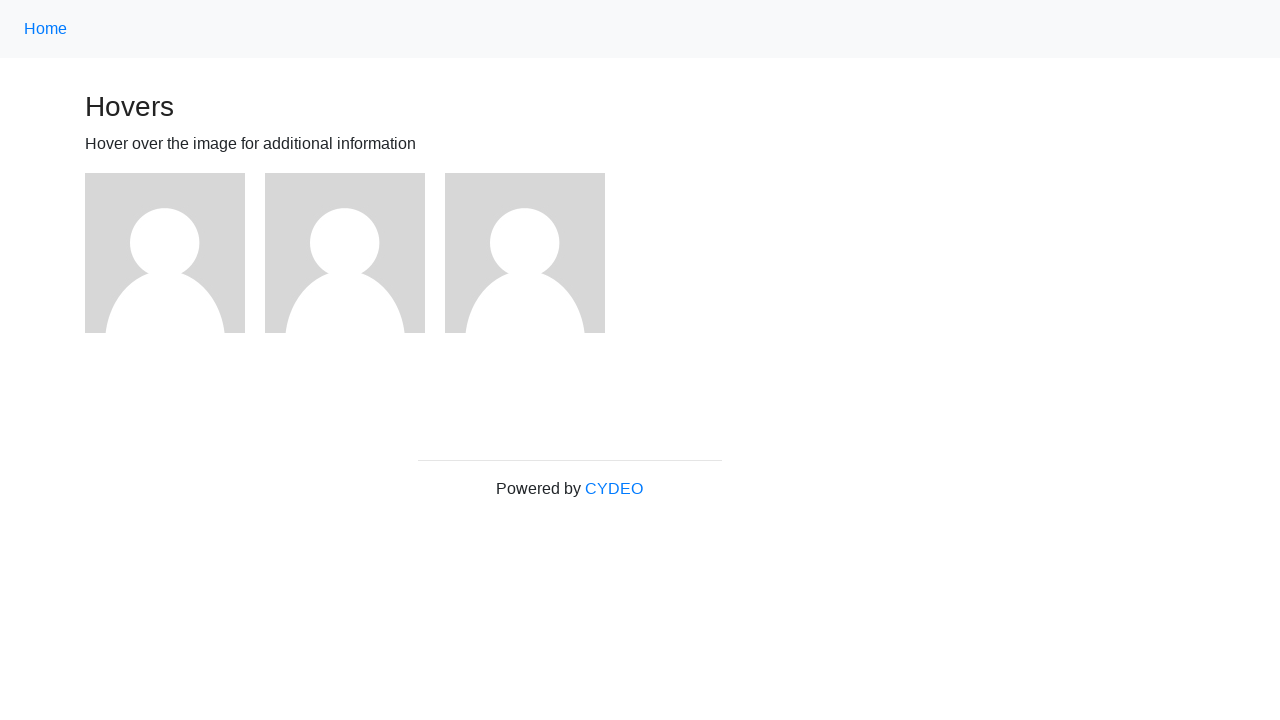

Hovered over image 1 at (175, 253) on .figure >> nth=0
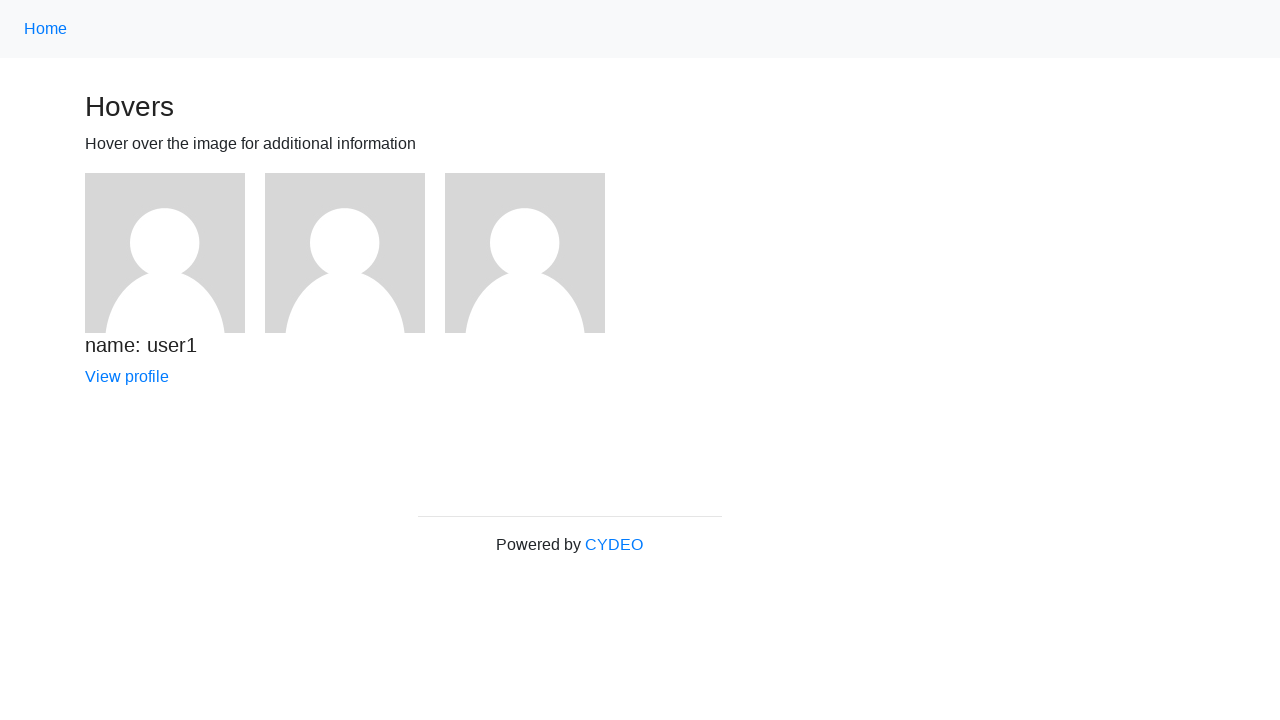

Verified user 1 information is displayed on hover
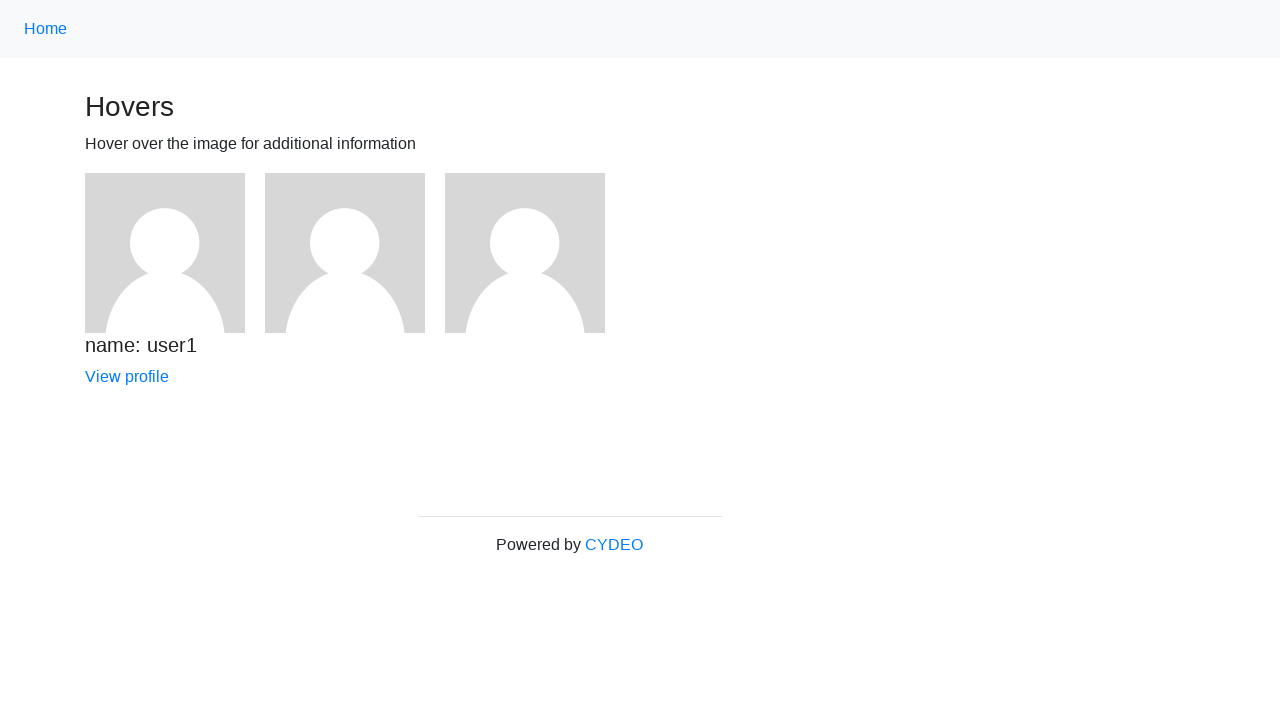

Retrieved and printed user 1 text content: name: user1
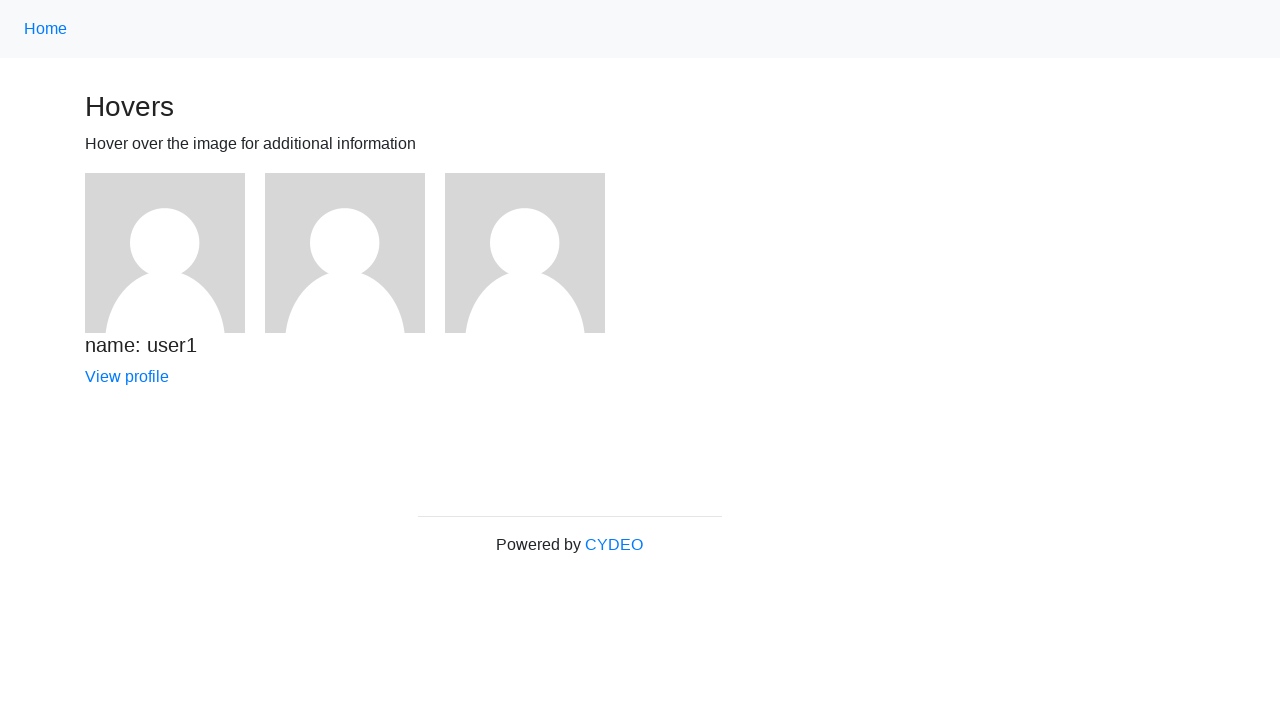

Hovered over image 2 at (355, 253) on .figure >> nth=1
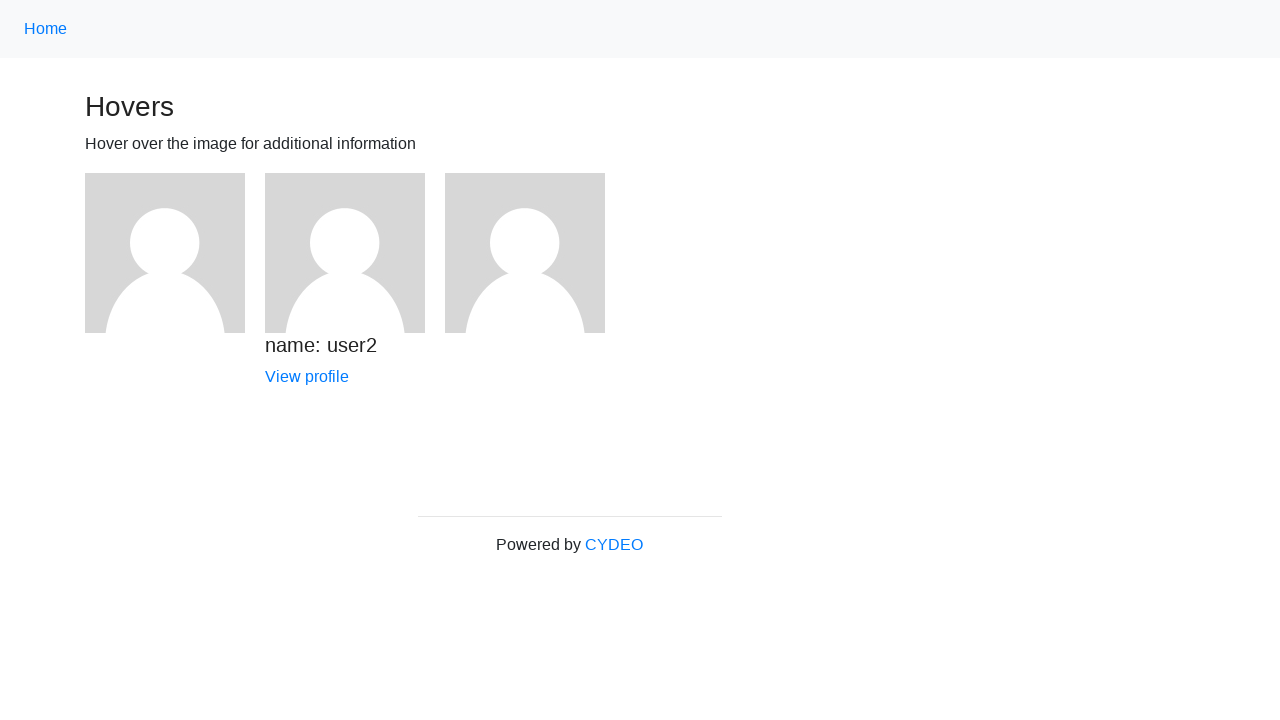

Verified user 2 information is displayed on hover
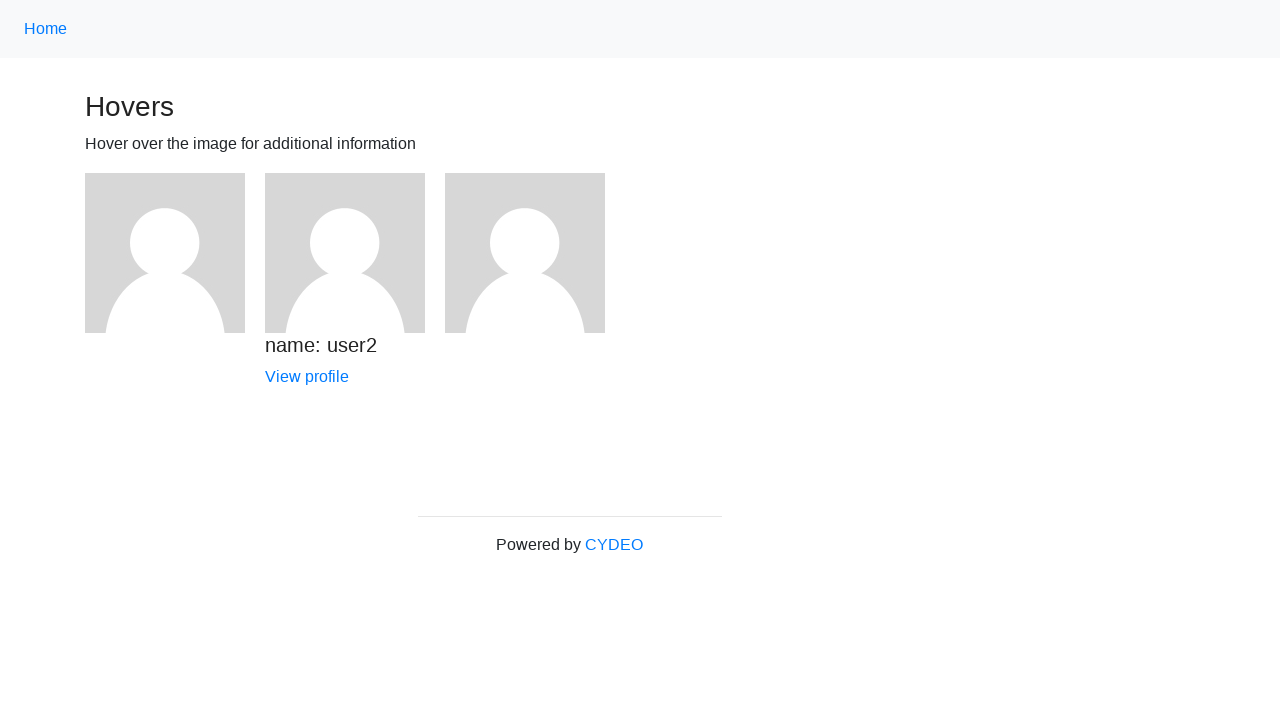

Retrieved and printed user 2 text content: name: user2
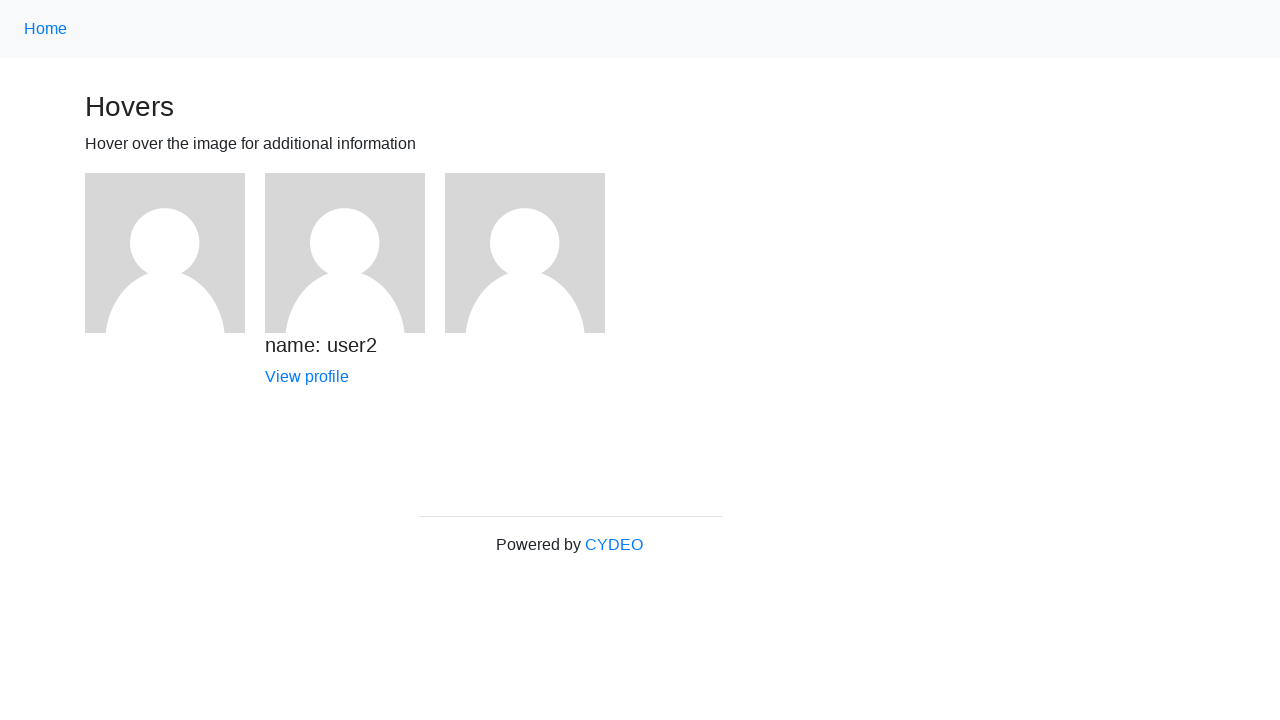

Hovered over image 3 at (535, 253) on .figure >> nth=2
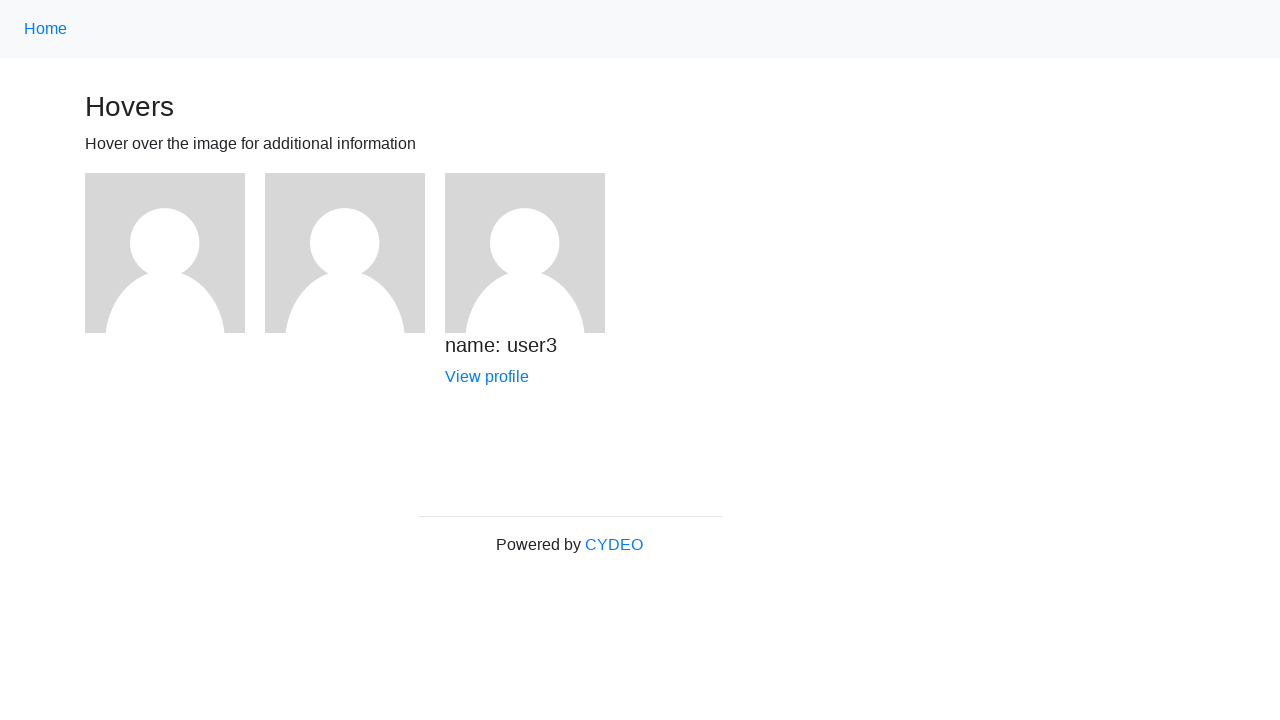

Verified user 3 information is displayed on hover
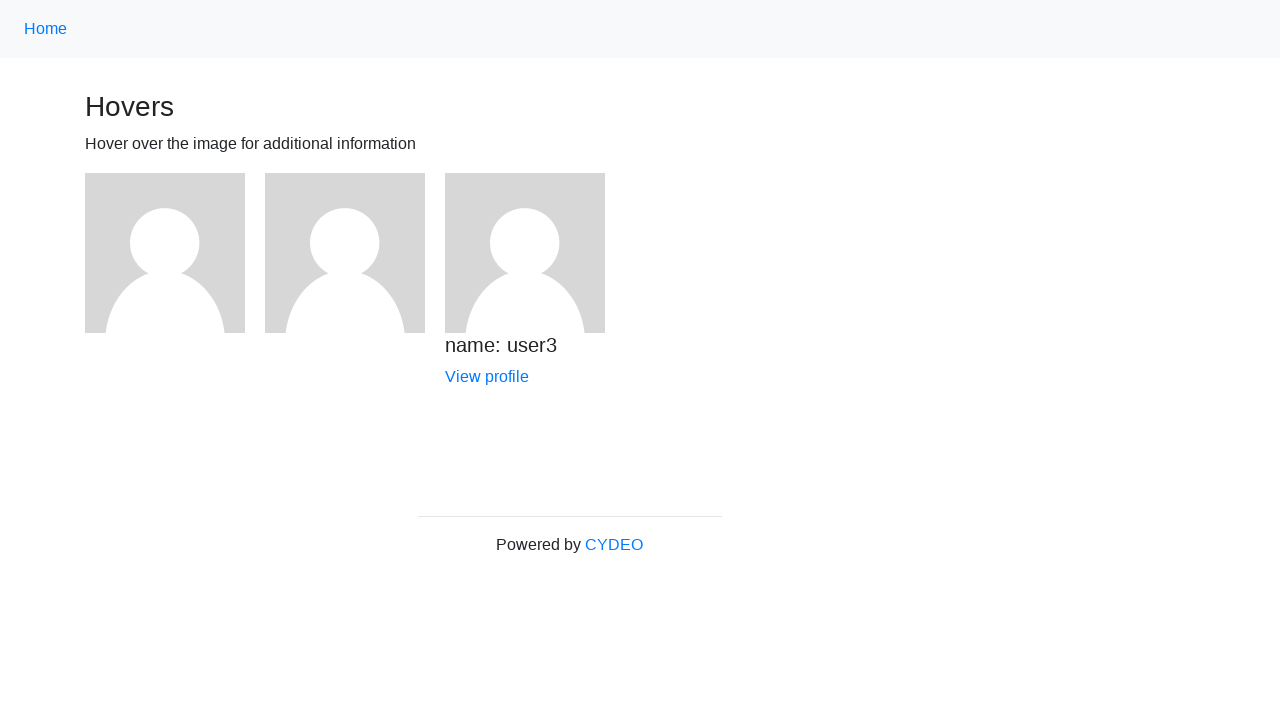

Retrieved and printed user 3 text content: name: user3
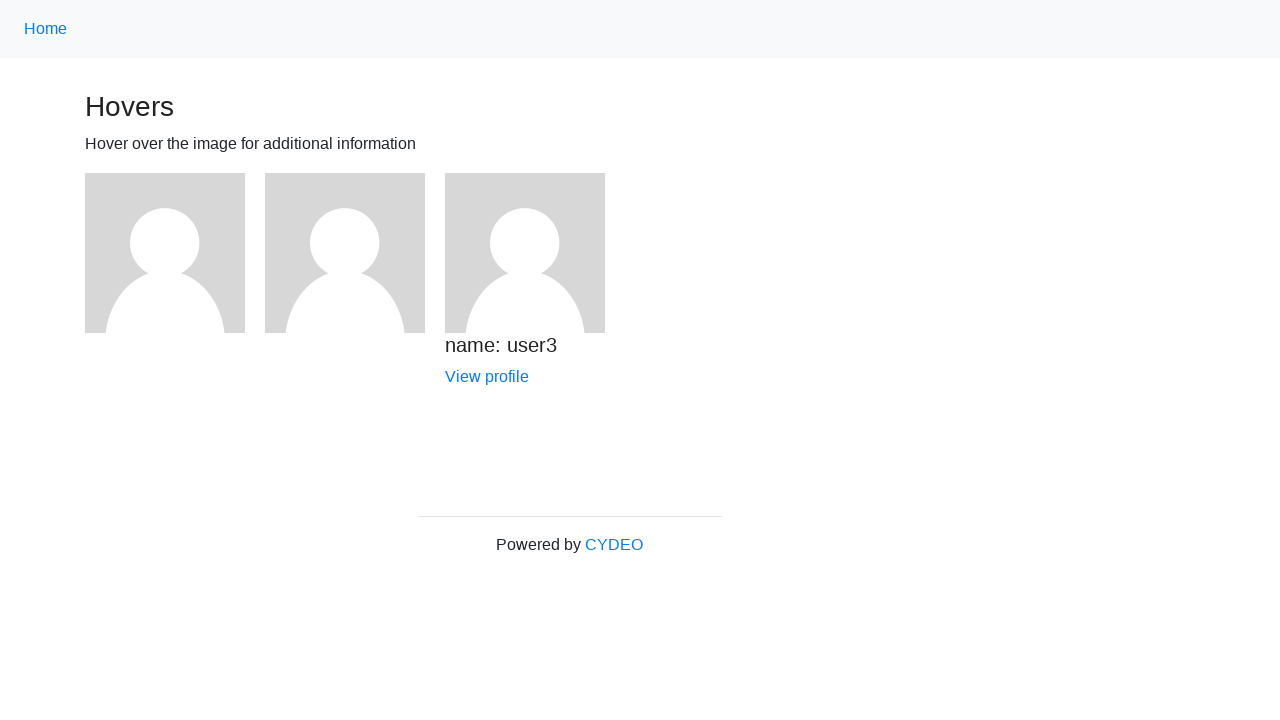

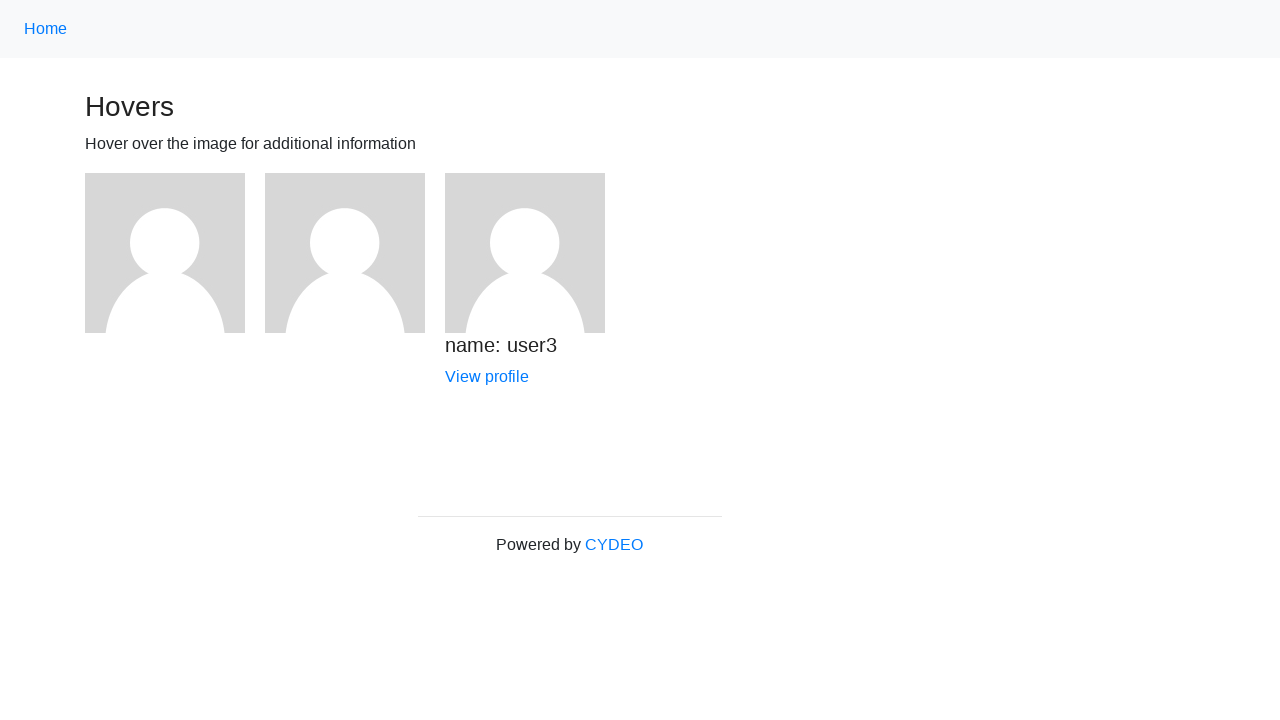